Navigates to ProBuildStats page for a League of Legends champion to view ranked builds and waits for content to load

Starting URL: https://probuildstats.com/champion/yasuo

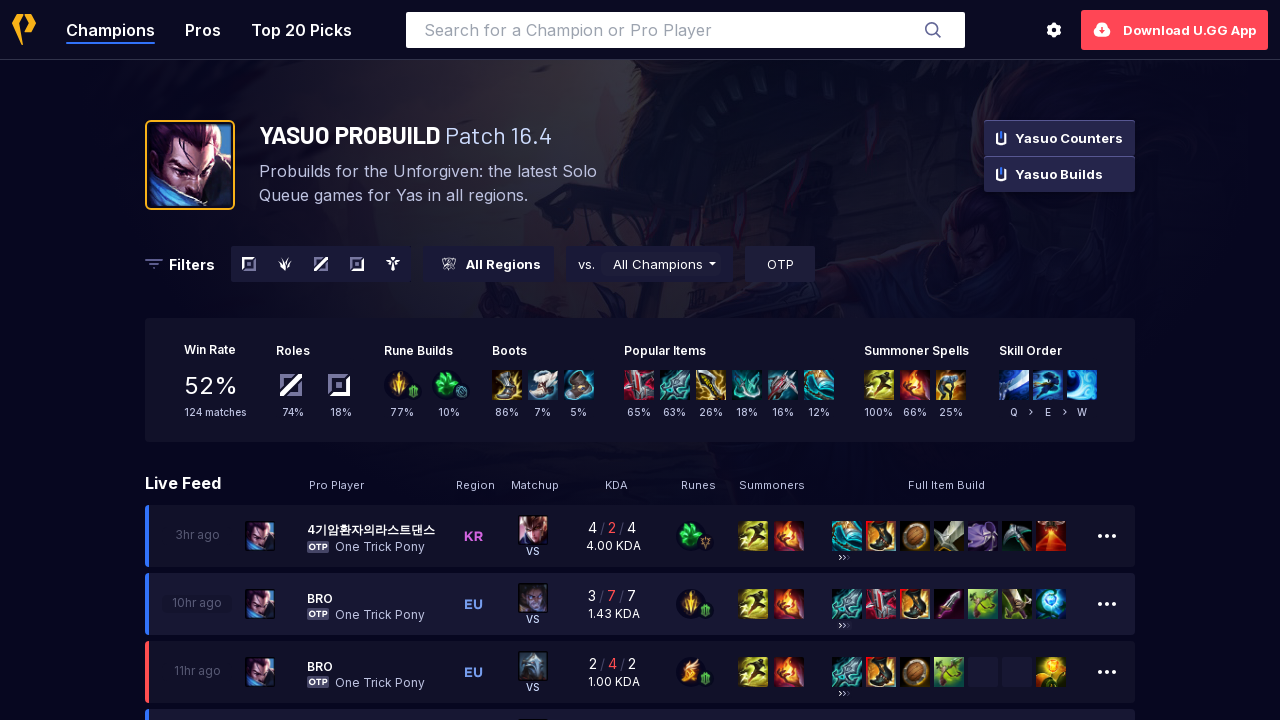

Set viewport size to 1920x1080
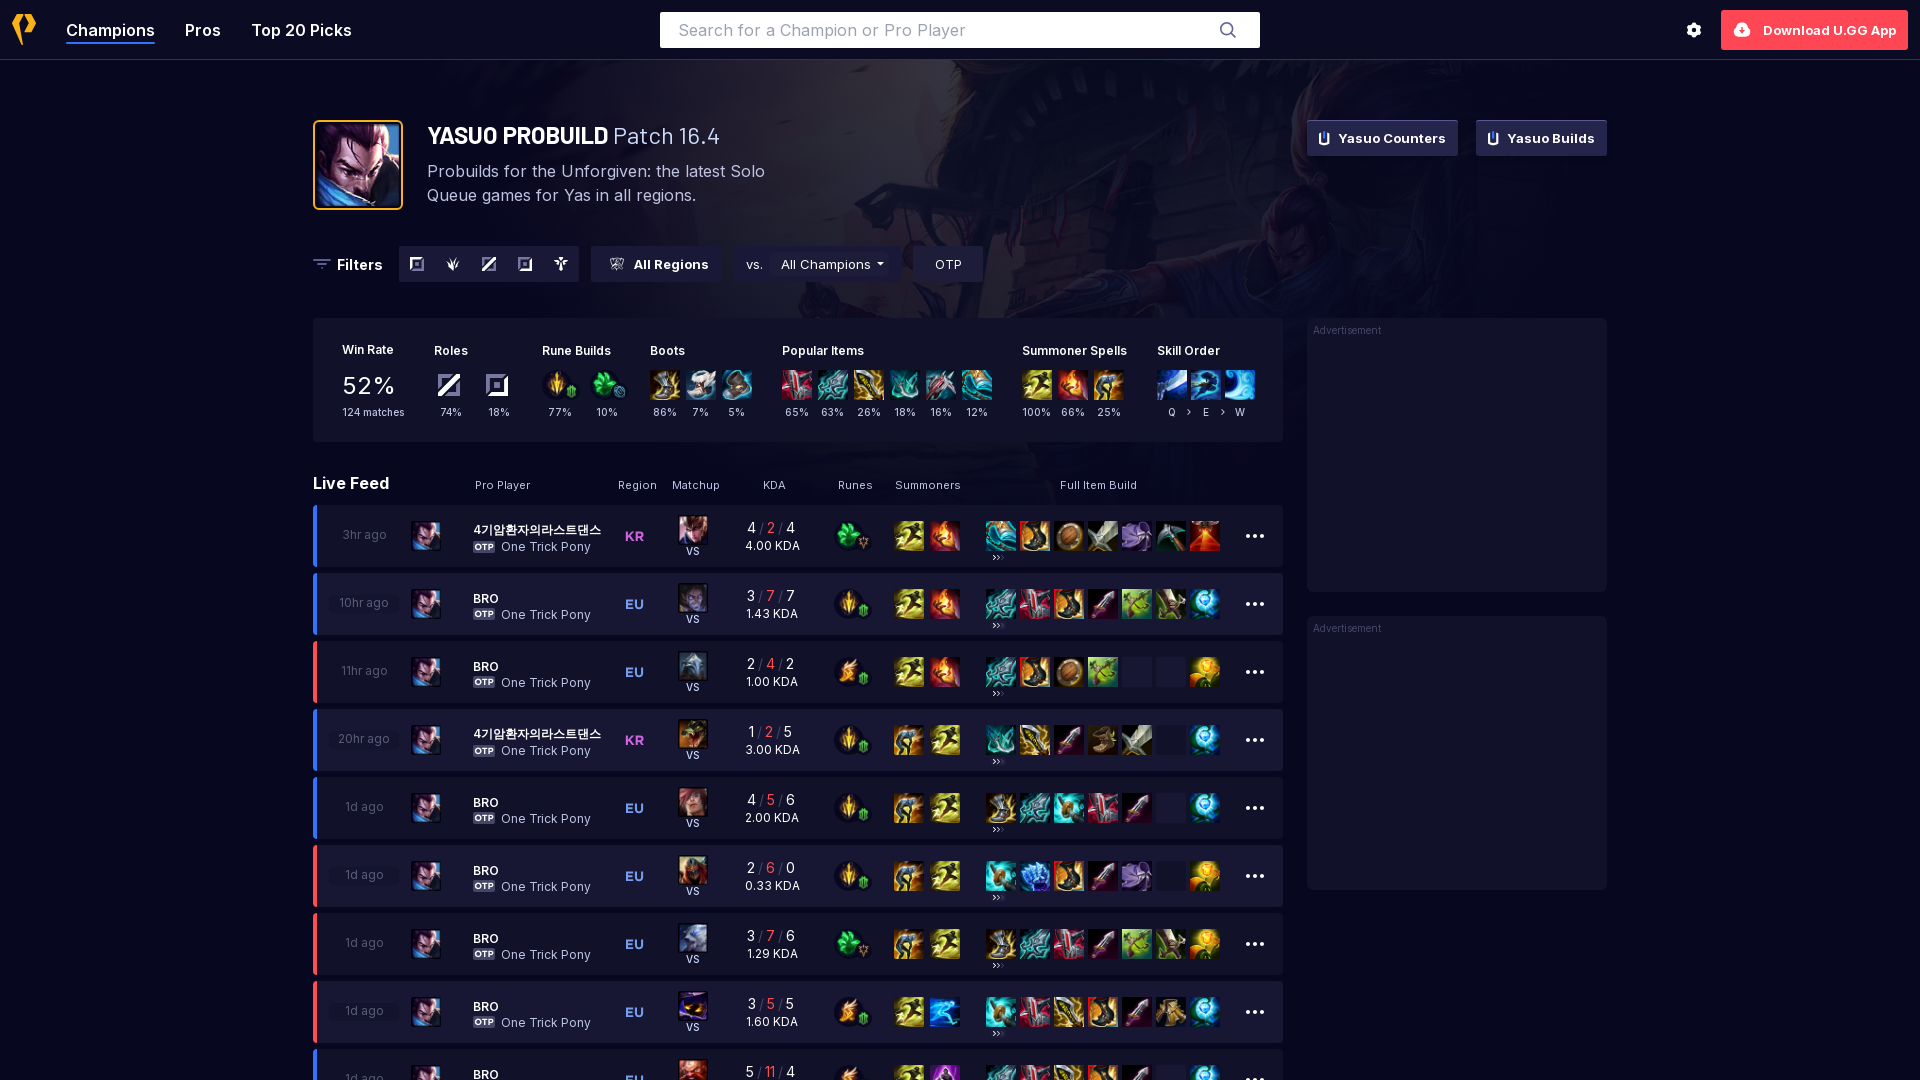

Waited for ProBuildStats Yasuo page to load with networkidle state
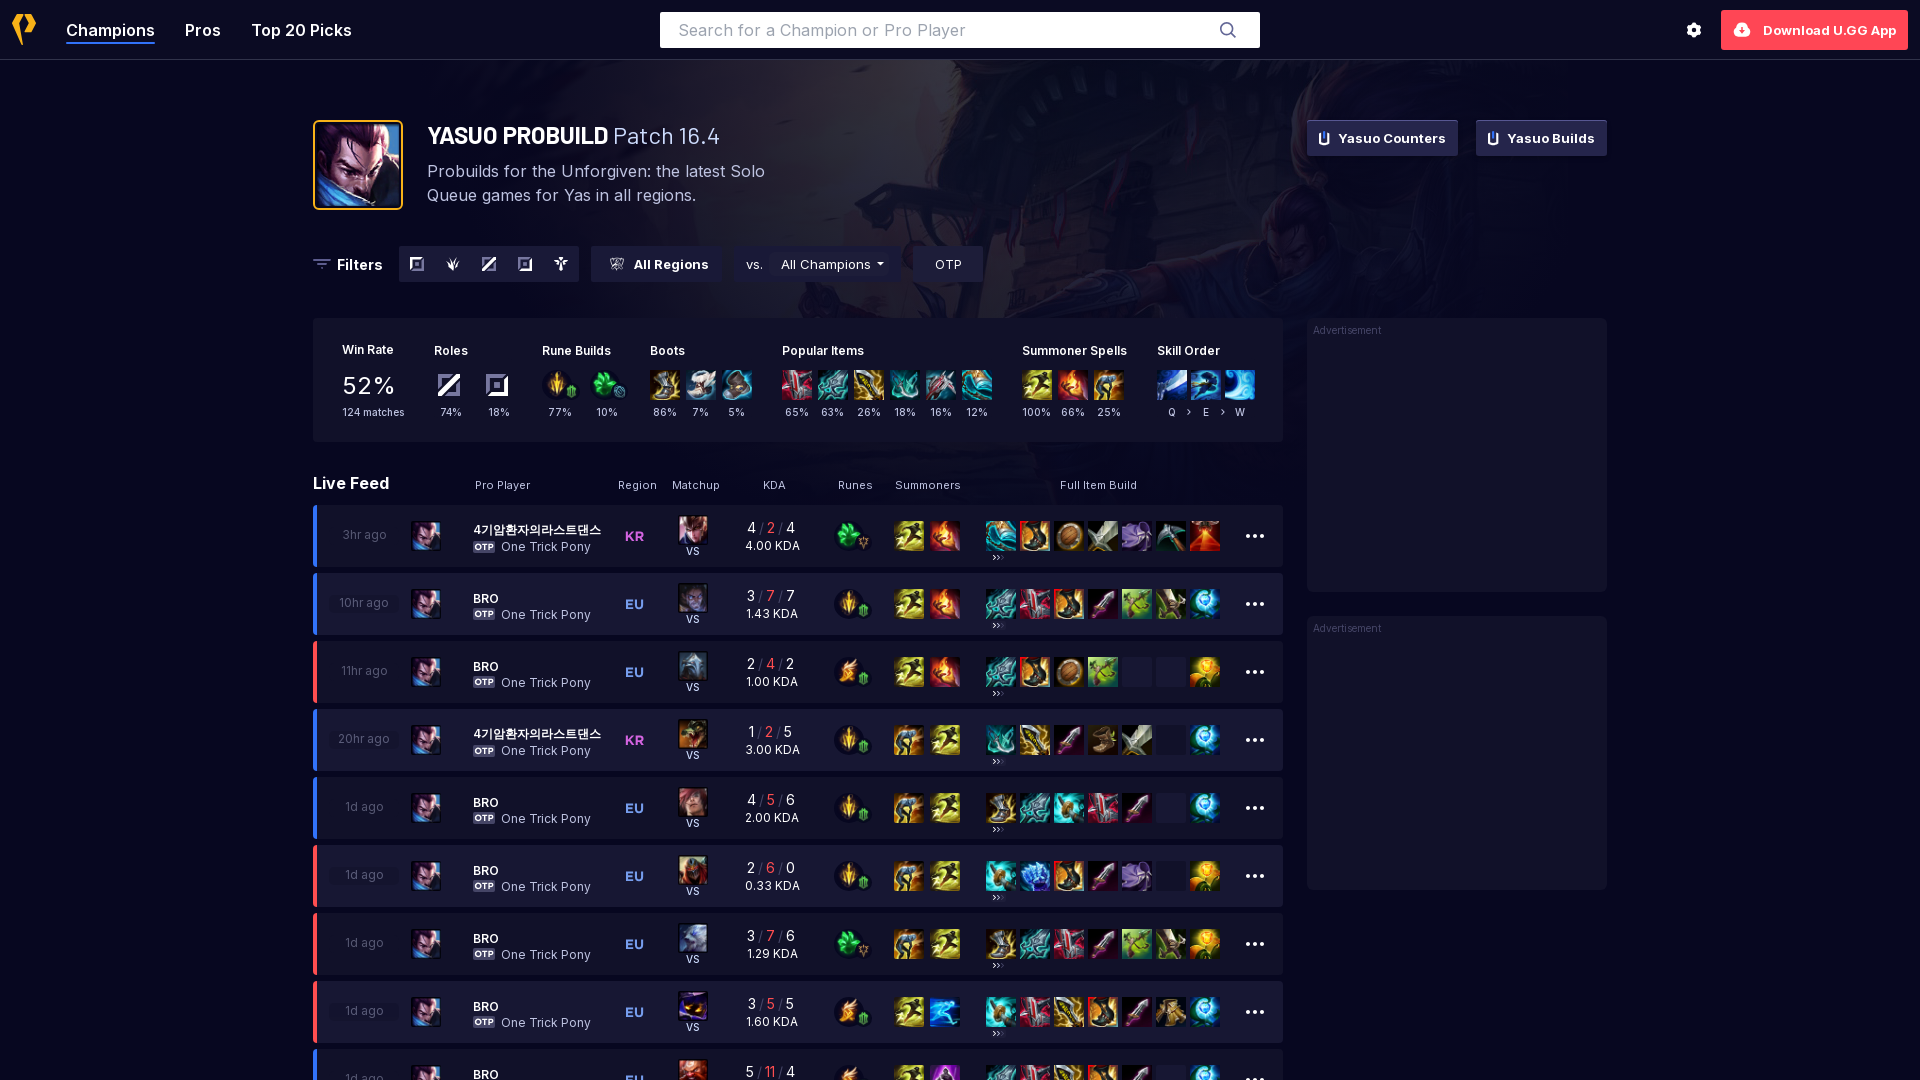

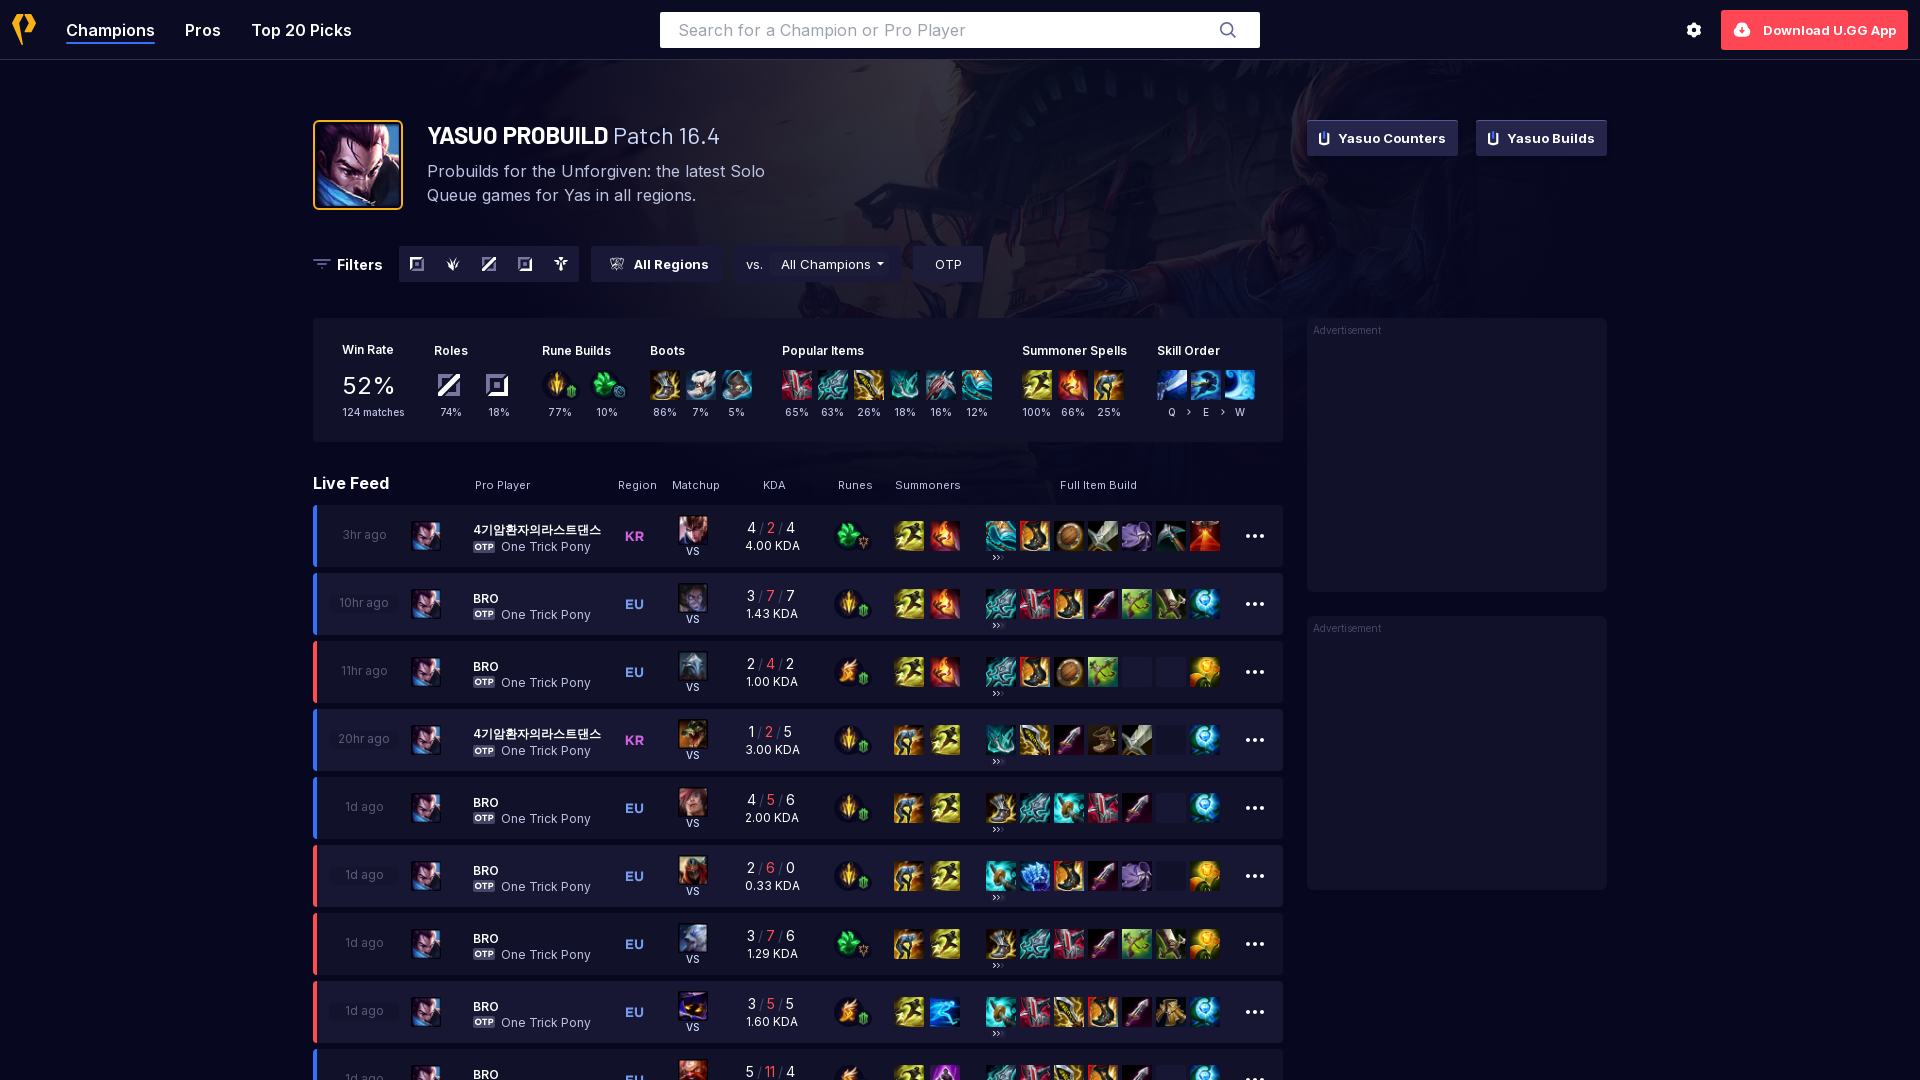